Tests filling out a text box form by entering full name, email, and current address fields on demoqa.com

Starting URL: https://demoqa.com/text-box

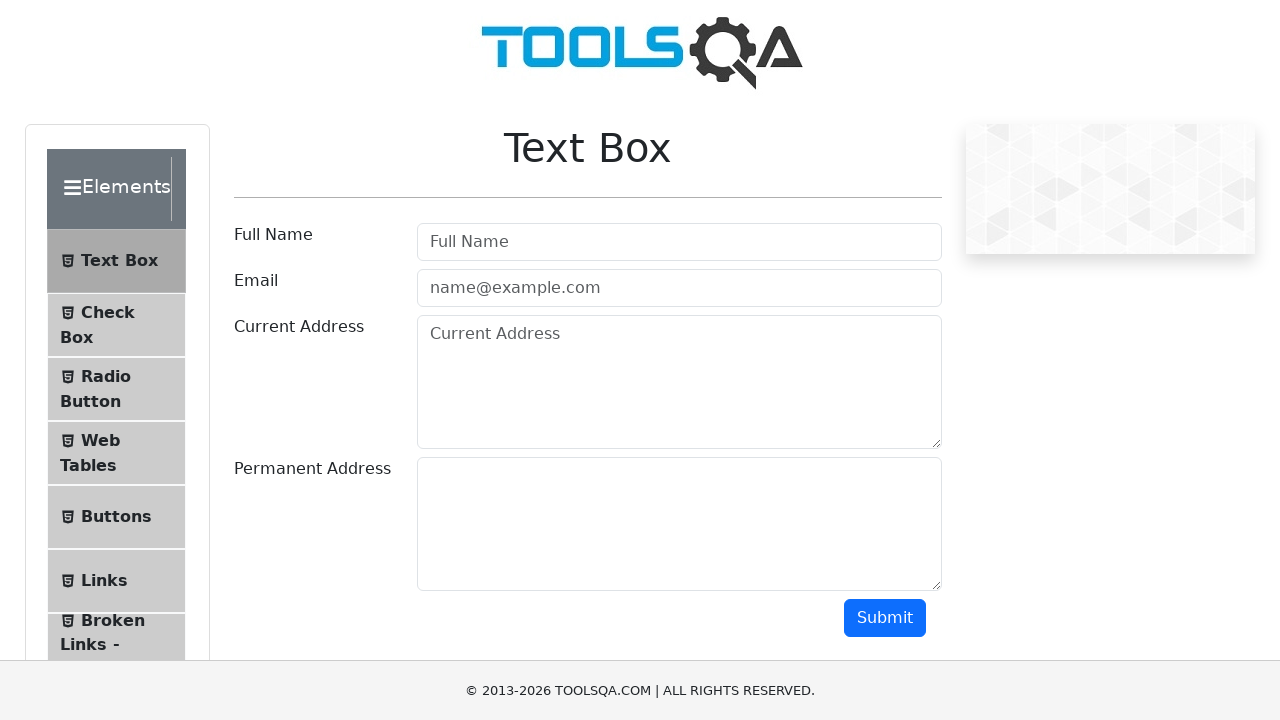

Hid banner element for cleaner interaction
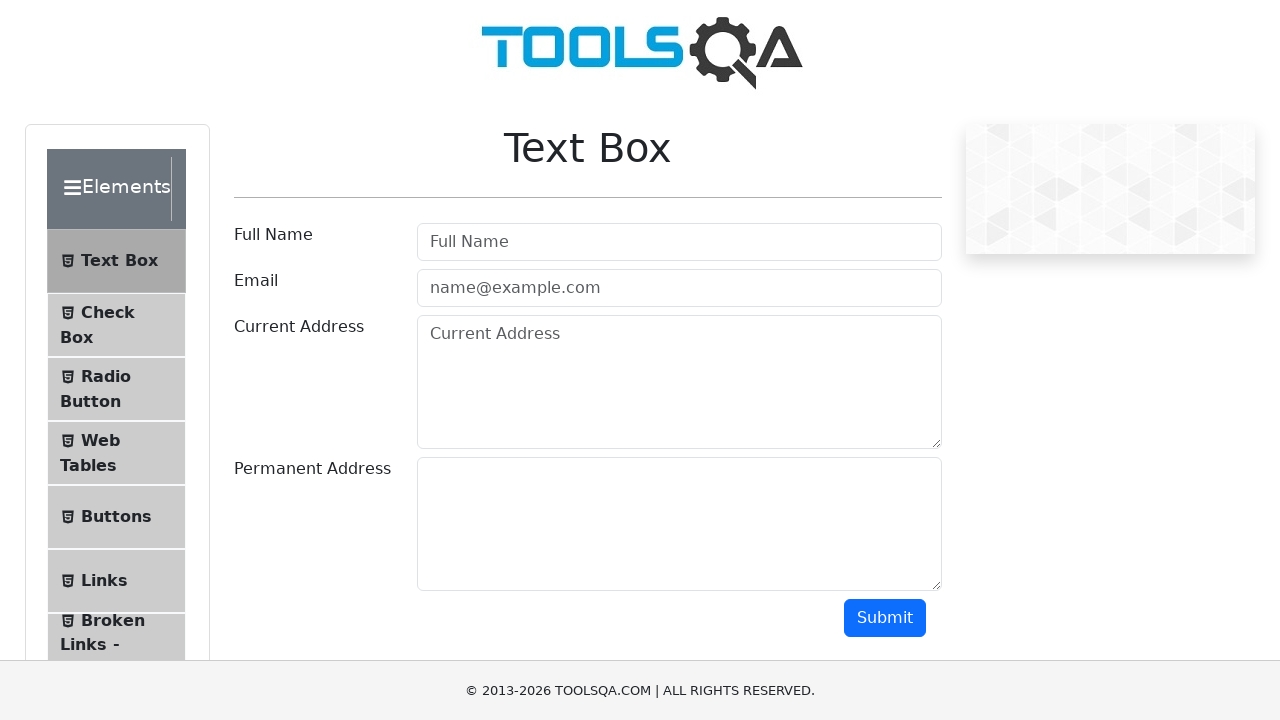

Hid footer element for cleaner interaction
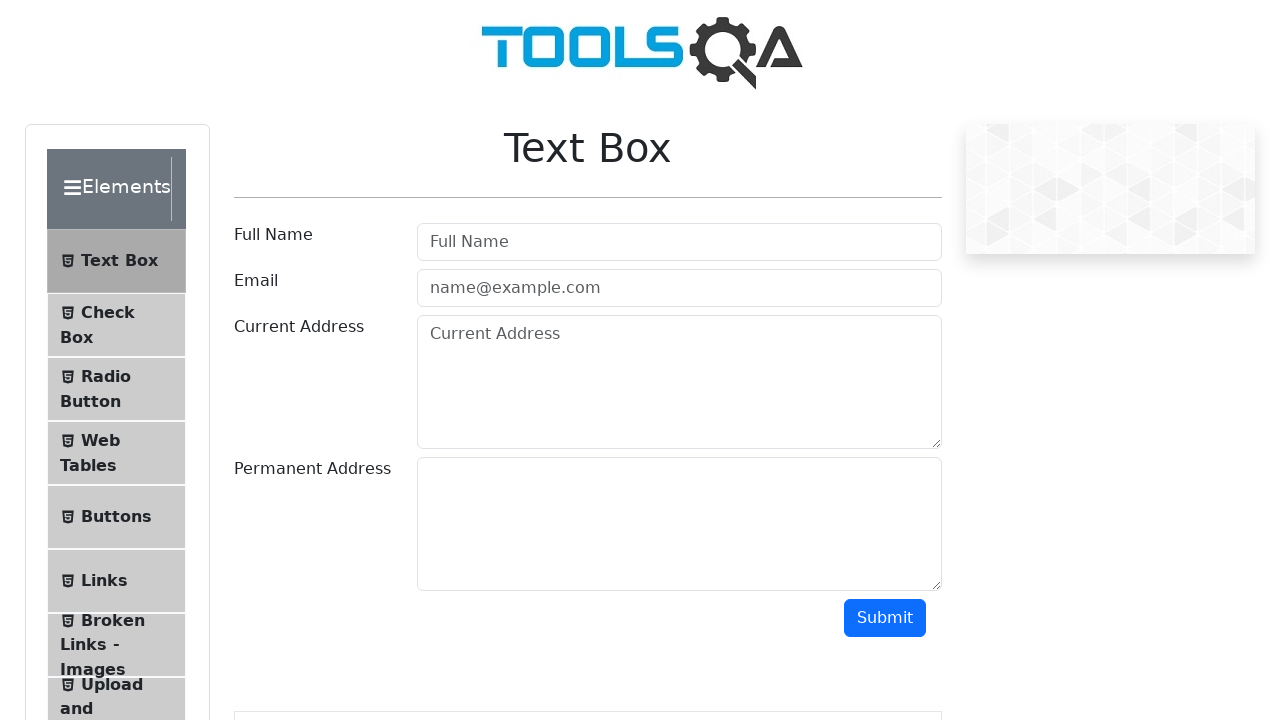

Filled Full Name field with 'Monkey' on //input[@placeholder='Full Name']
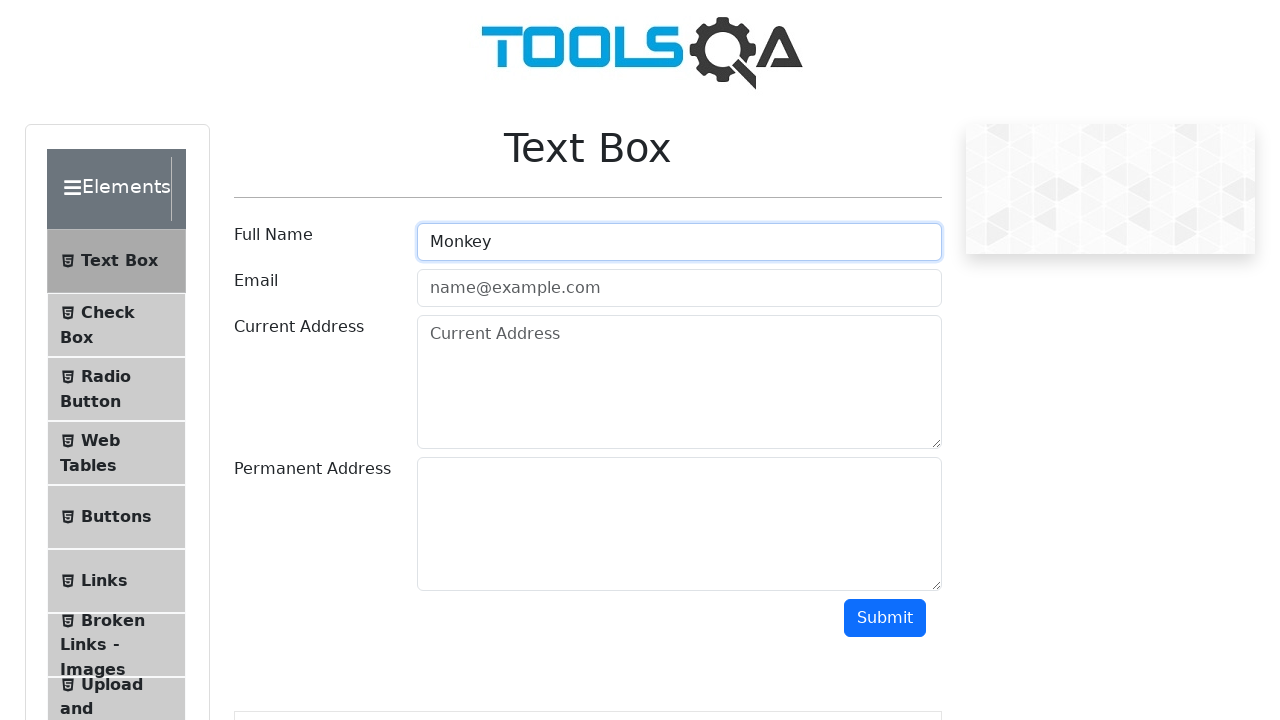

Filled Email field with 'monkey@gmail.com' on //input[@type='email']
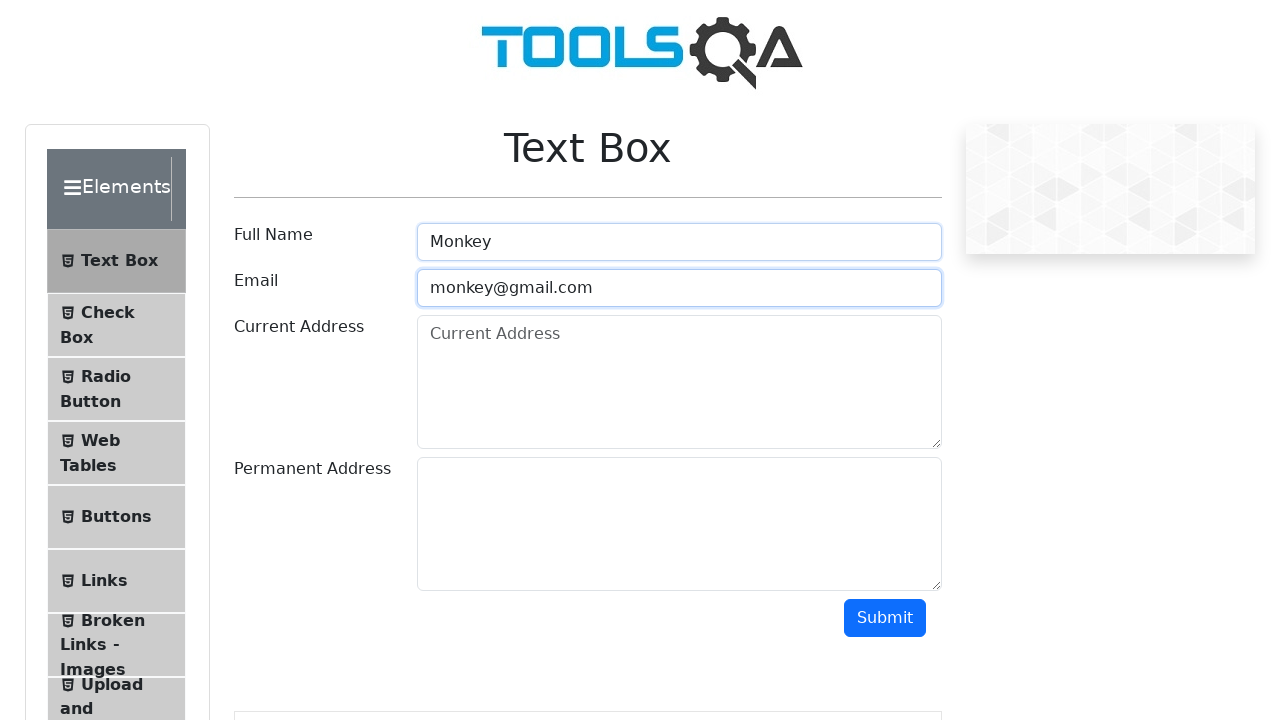

Filled Current Address field with 'Monkey Street 1' on #currentAddress
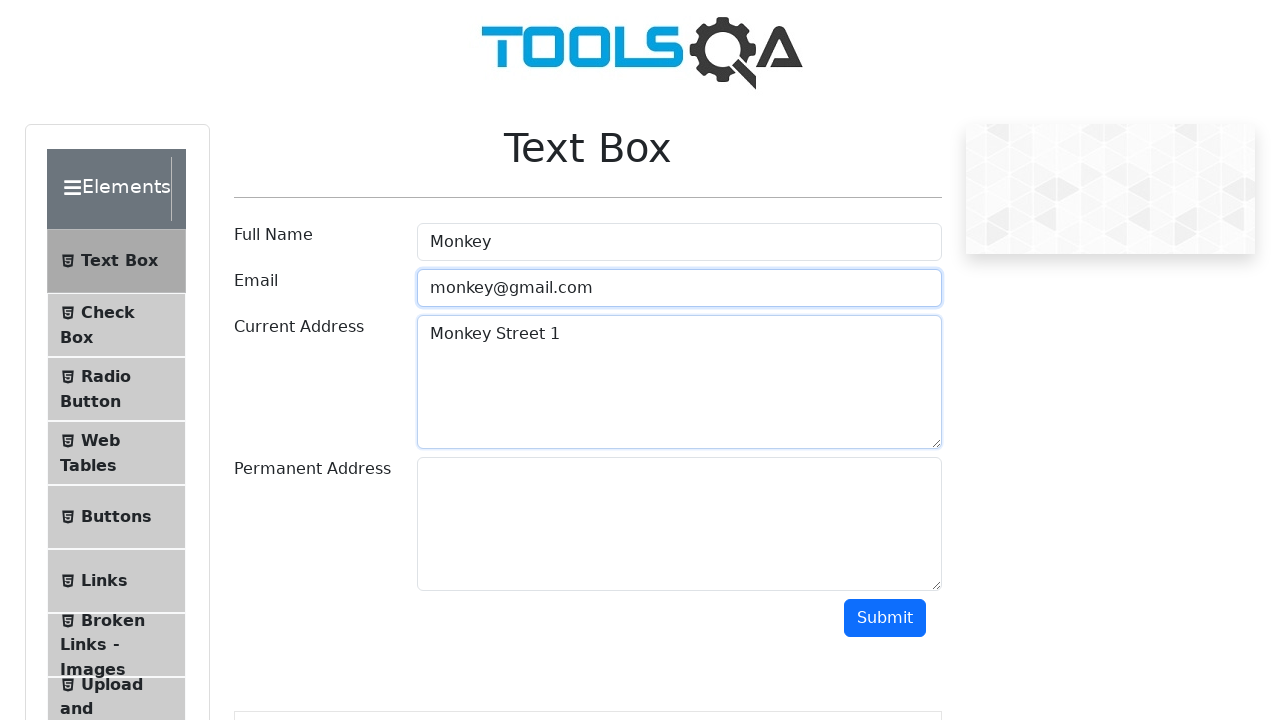

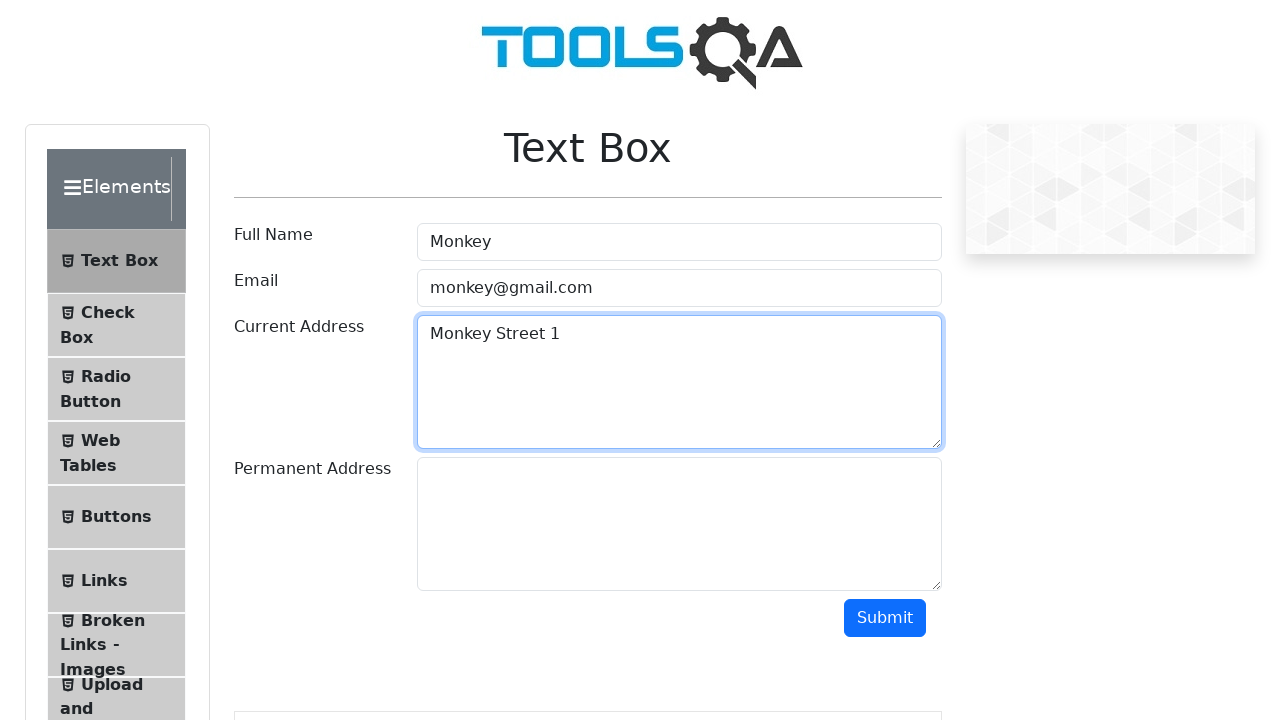